Tests the Bank of America website search functionality by clicking on the search box, entering "Car Loan" as a search query, and clicking the search button

Starting URL: https://www.bankofamerica.com/

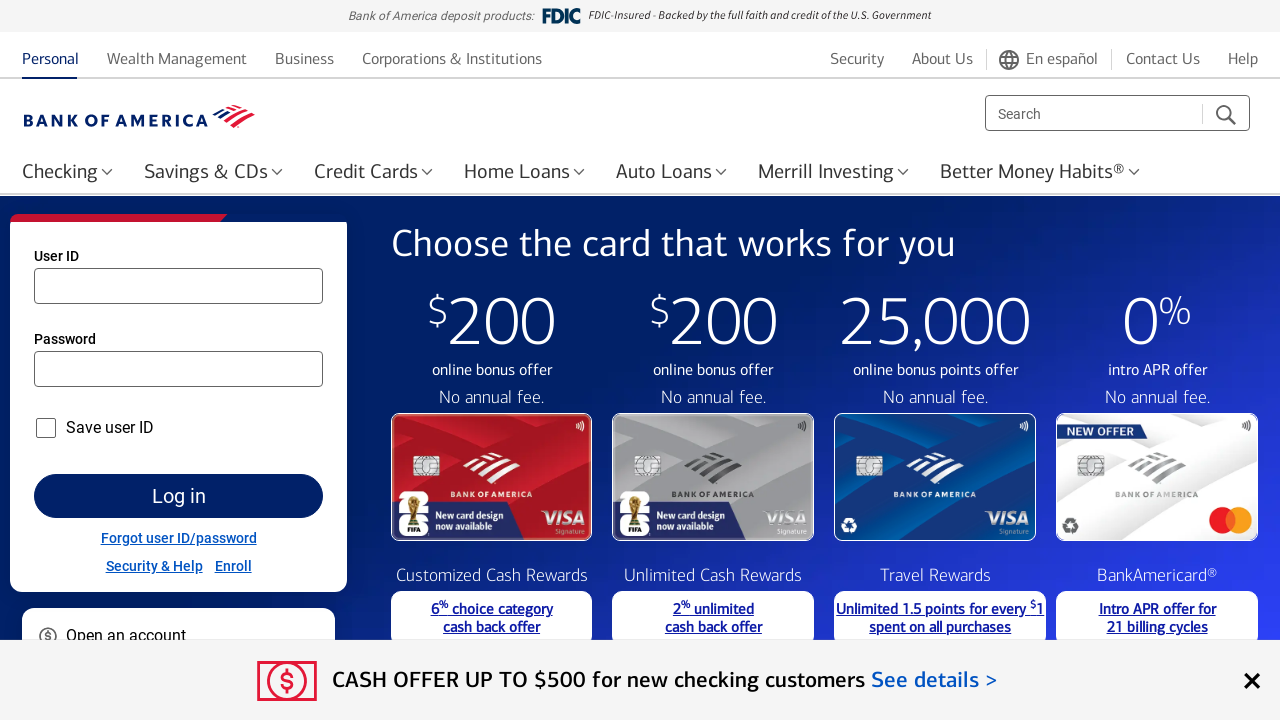

Clicked on search box to focus it at (1118, 113) on input#nav-search-query
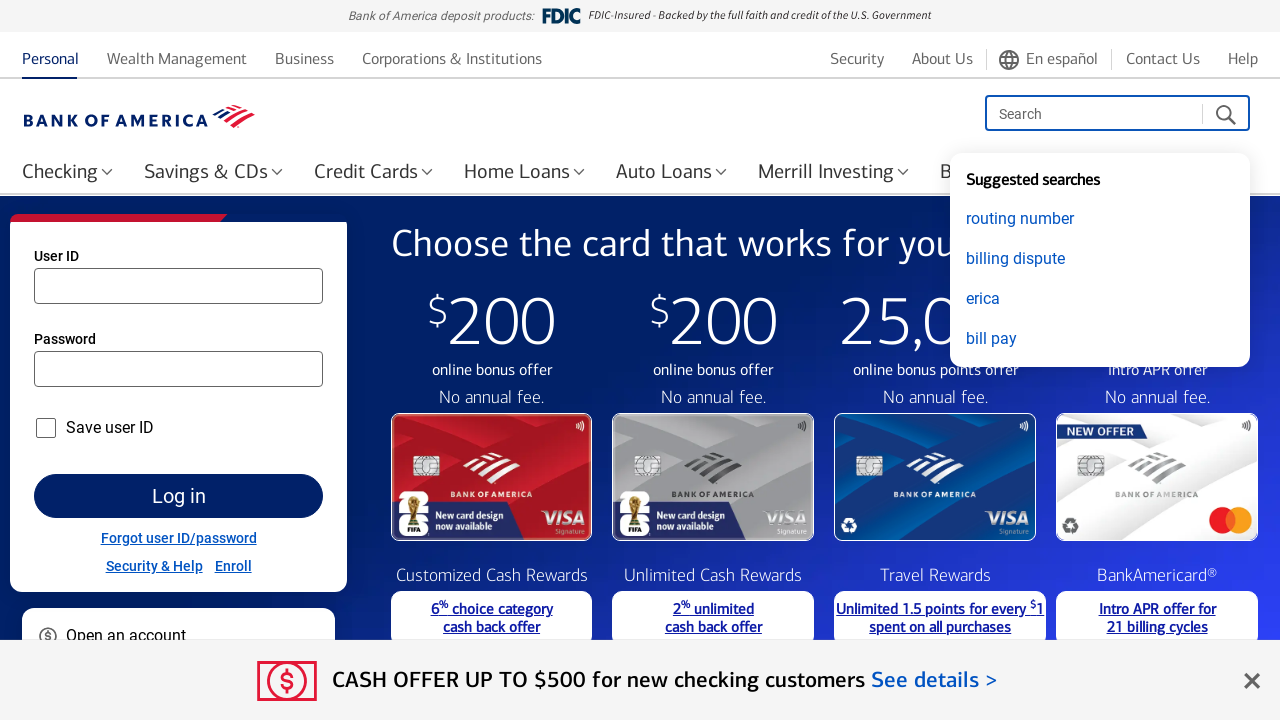

Entered 'Car Loan' in search box on input#nav-search-query
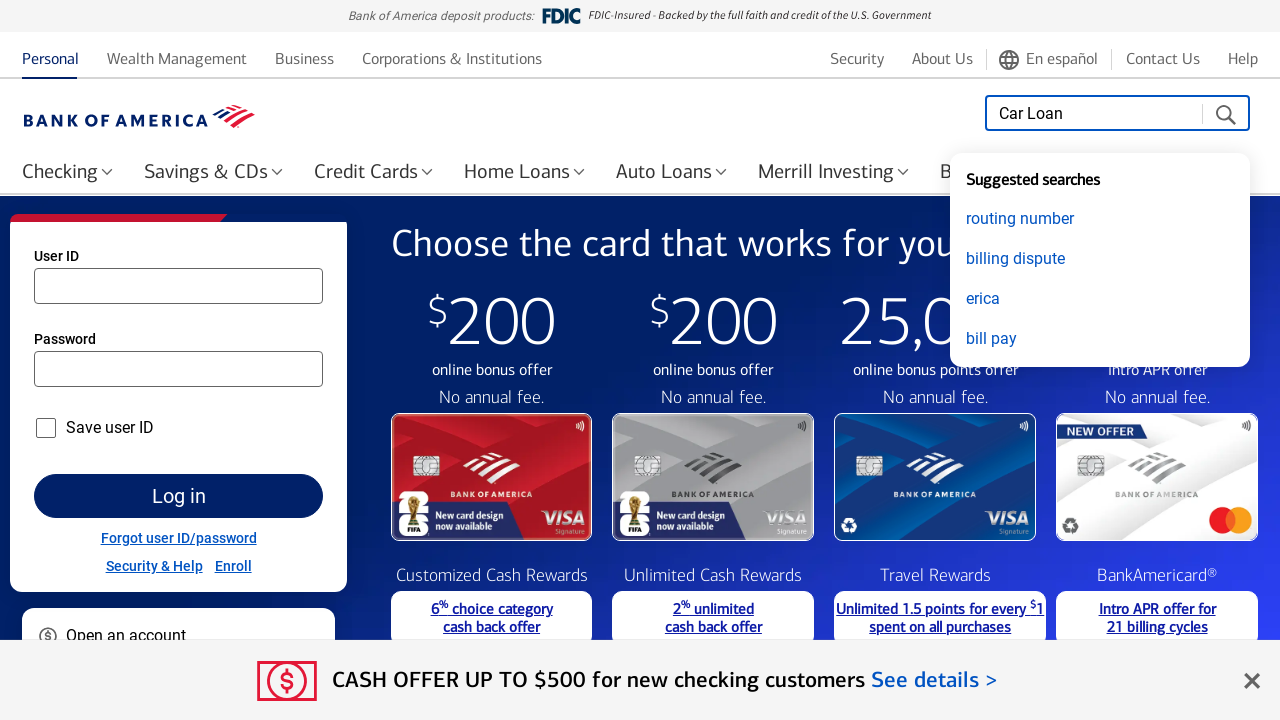

Clicked search button to submit query at (1226, 115) on .submit.track-me
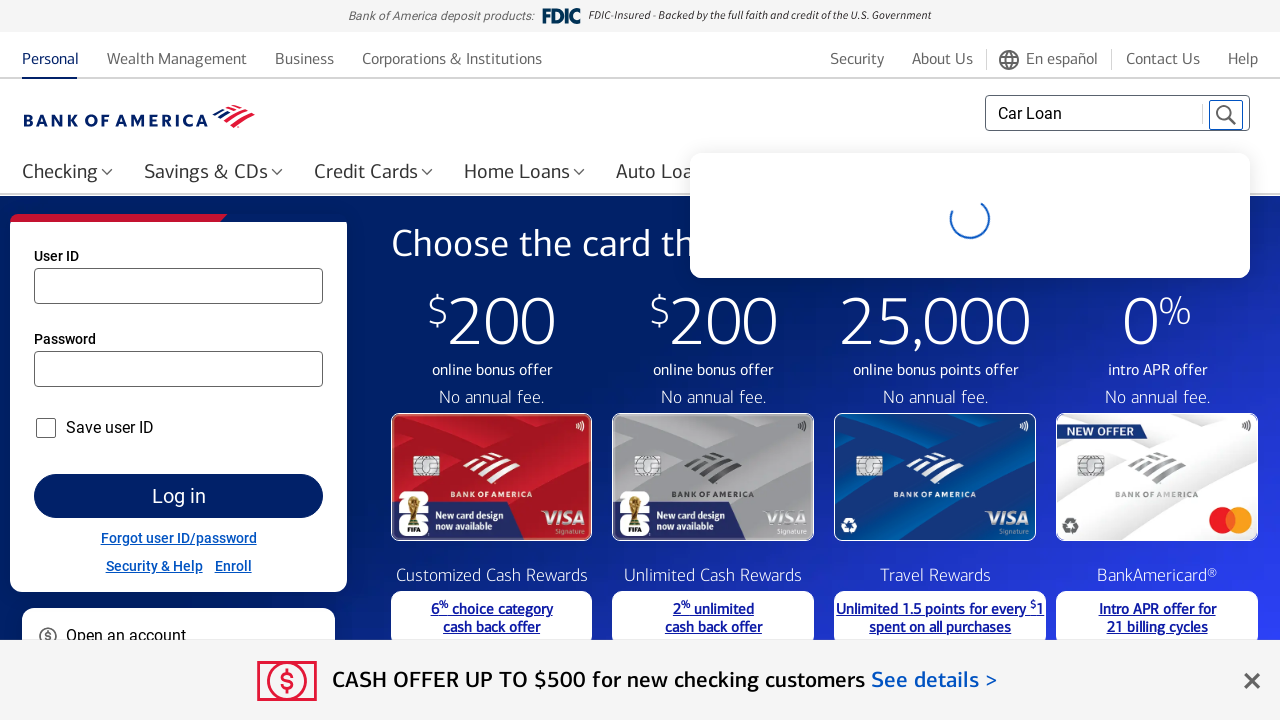

Search results loaded and page became idle
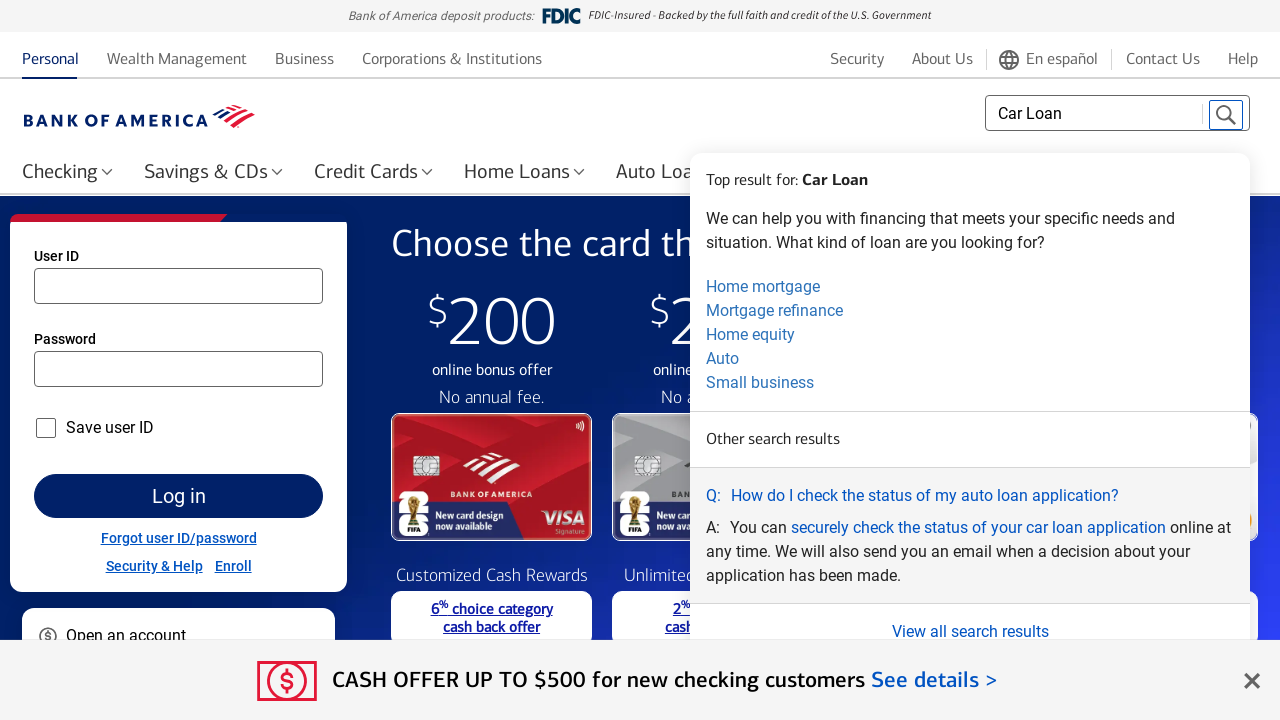

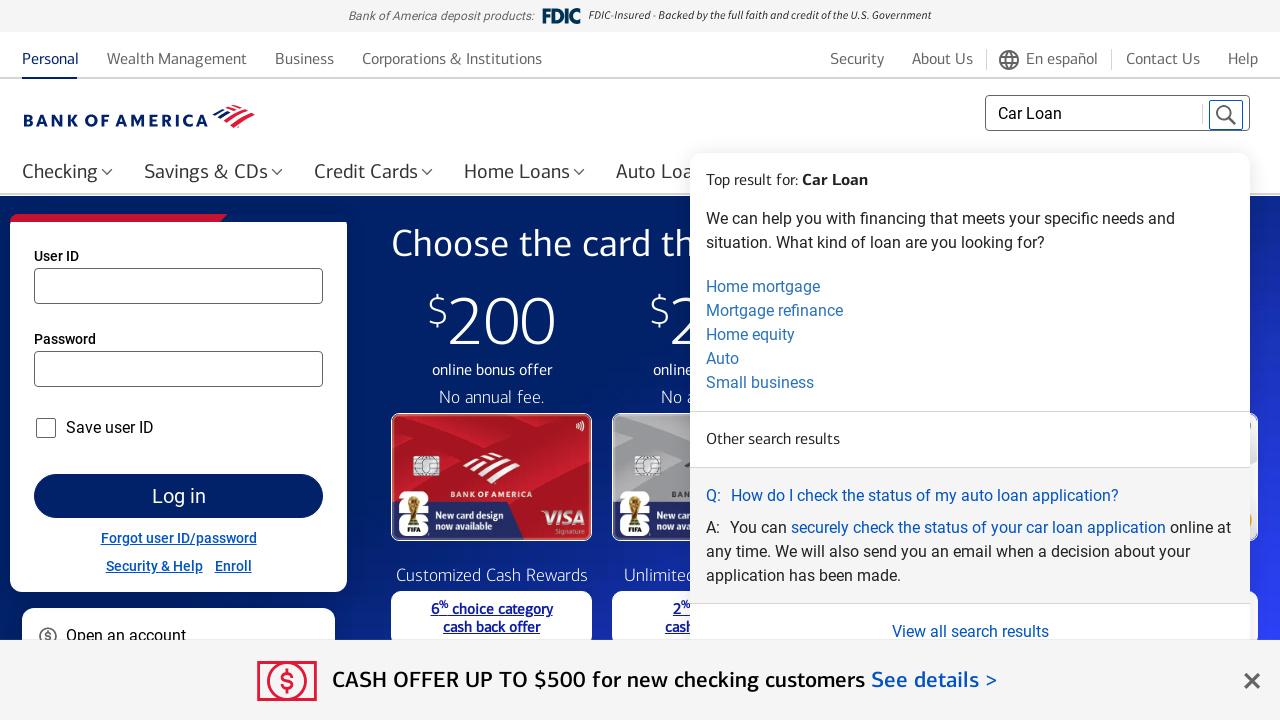